Waits for a price to reach $100, then solves a mathematical challenge by calculating the logarithm of a formula and submitting the answer

Starting URL: http://suninjuly.github.io/explicit_wait2.html

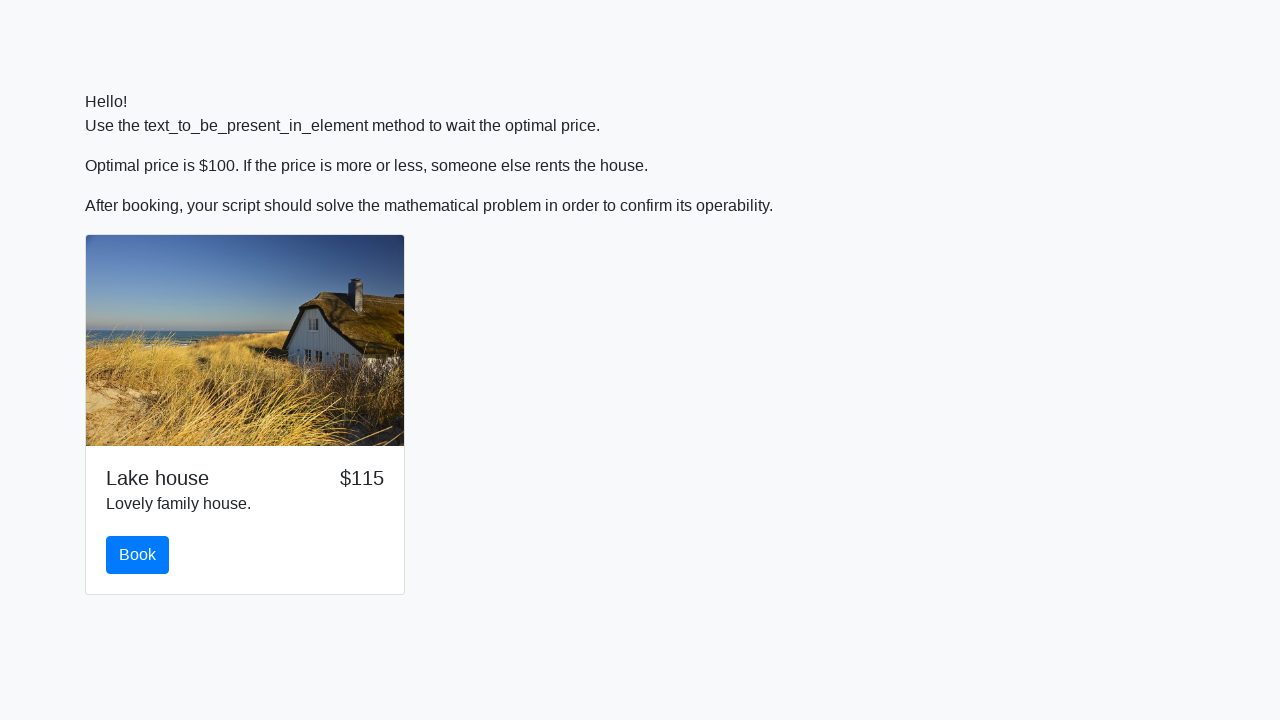

Waited for price to reach $100
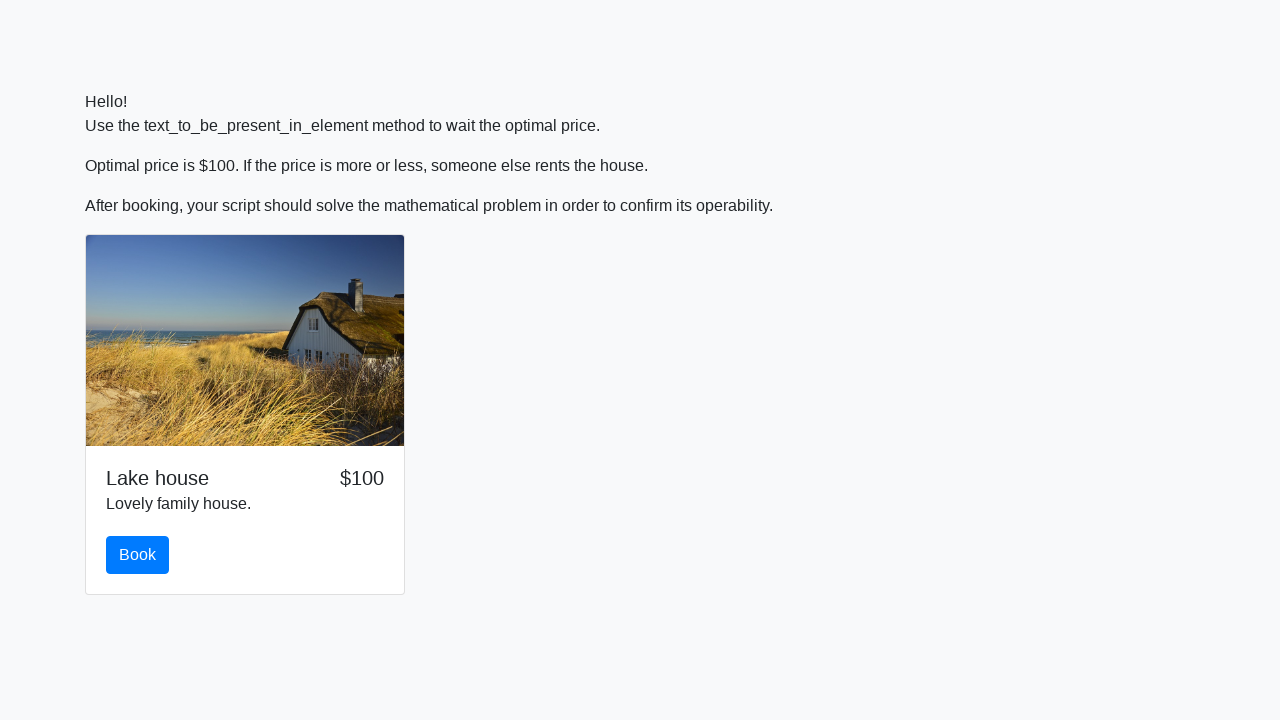

Clicked the book button at (138, 555) on .btn
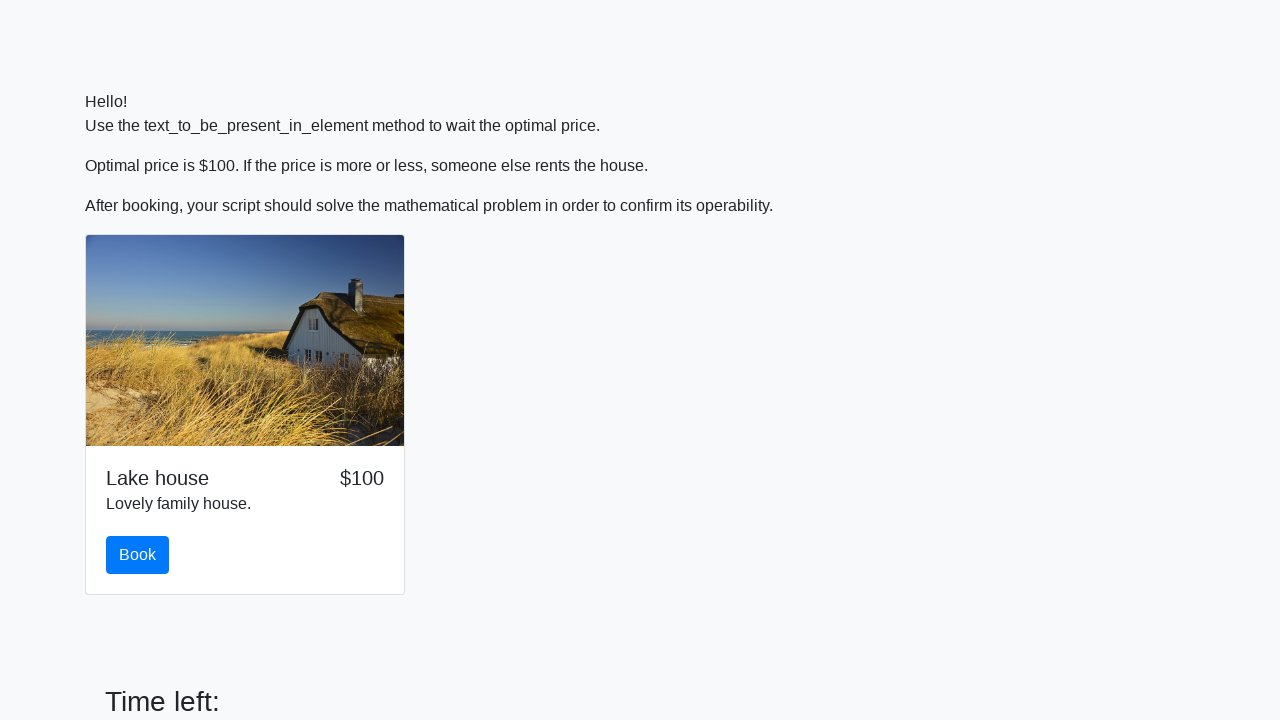

Retrieved input value: 894
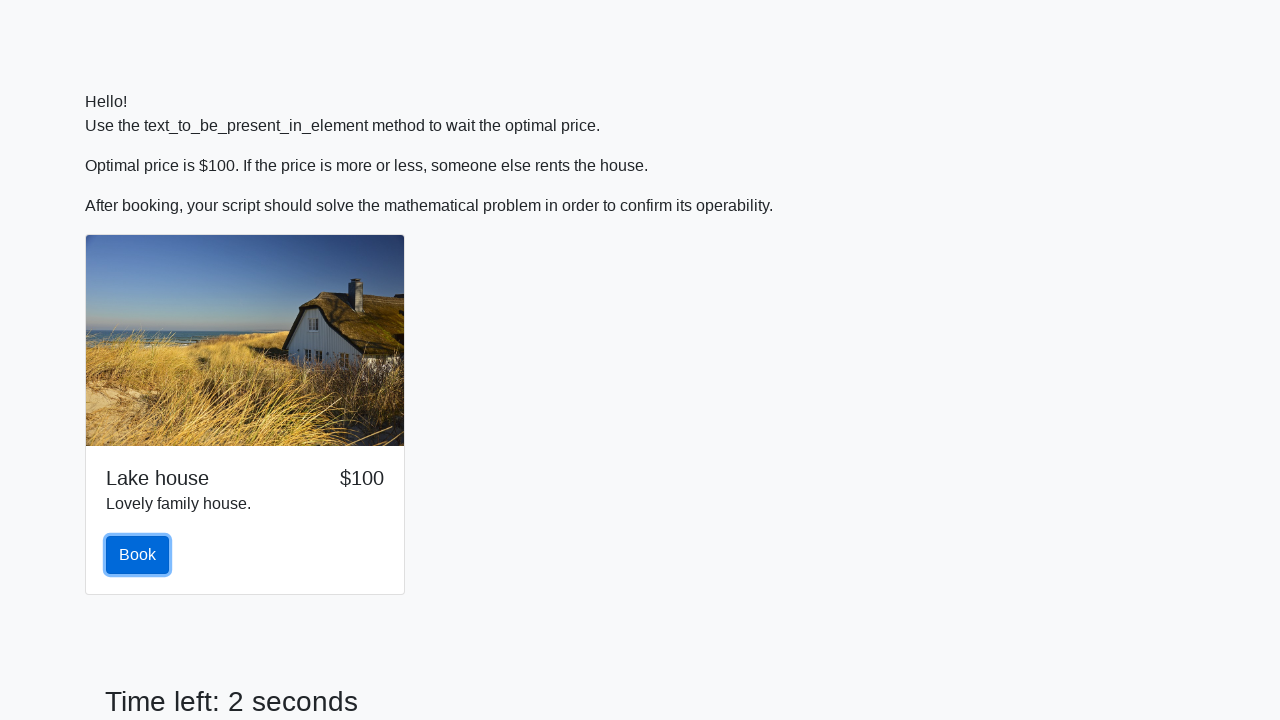

Calculated logarithm answer: 2.46119924832334
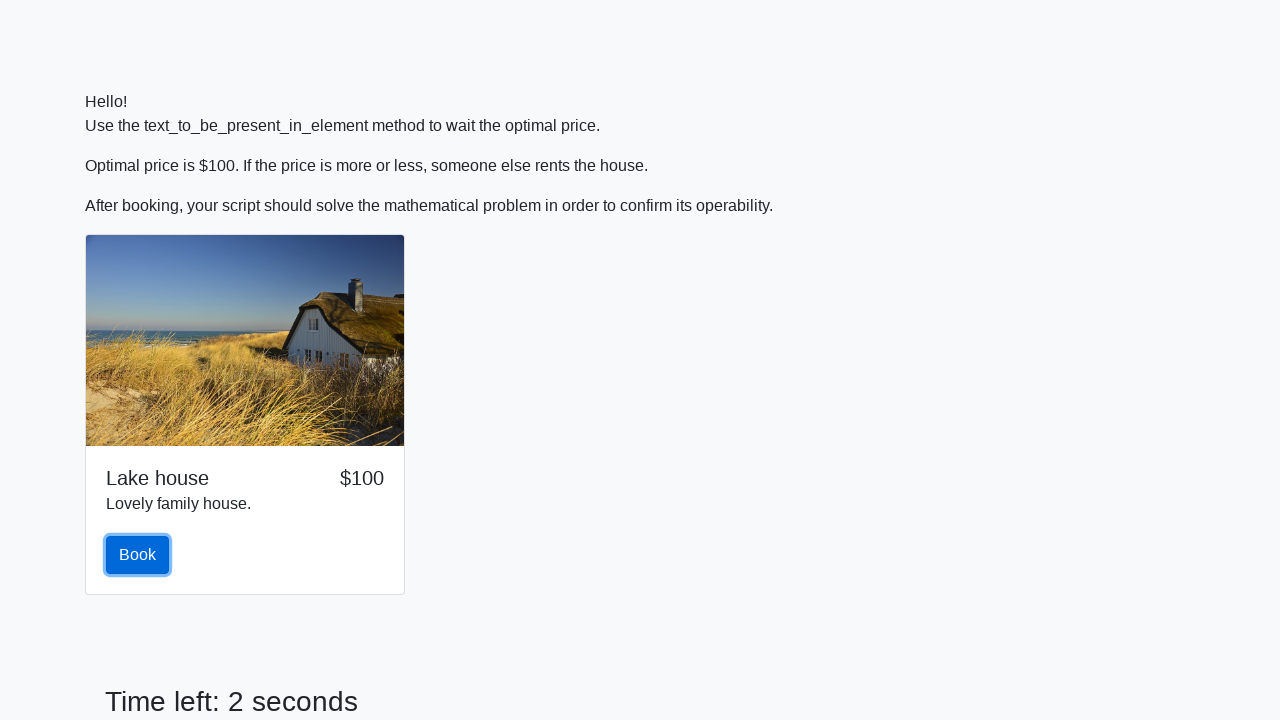

Filled answer field with calculated value on #answer
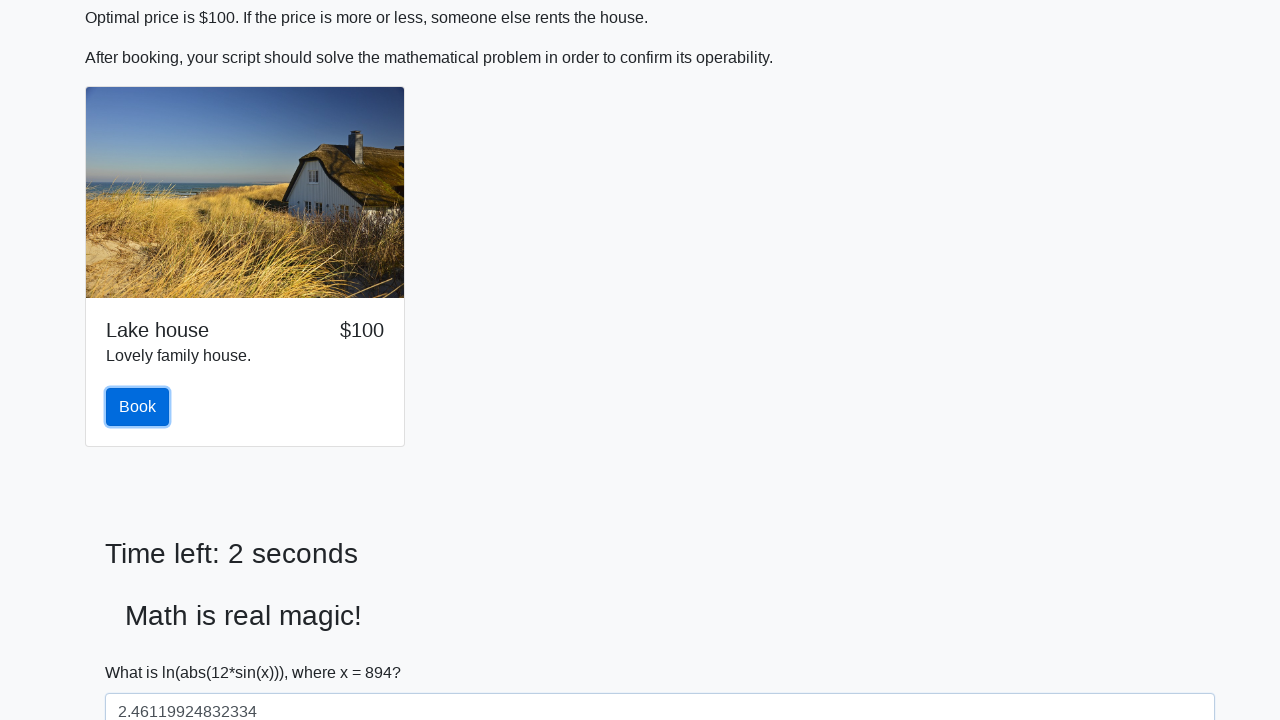

Clicked solve button to submit answer at (143, 651) on #solve
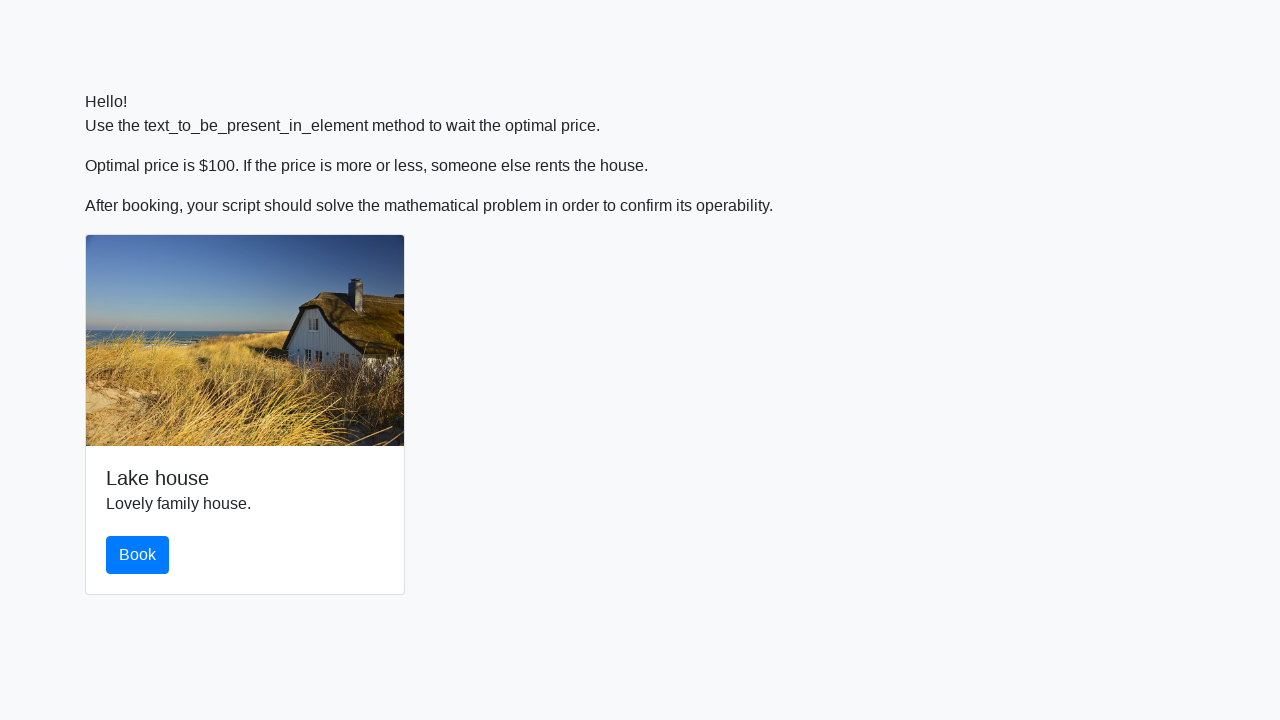

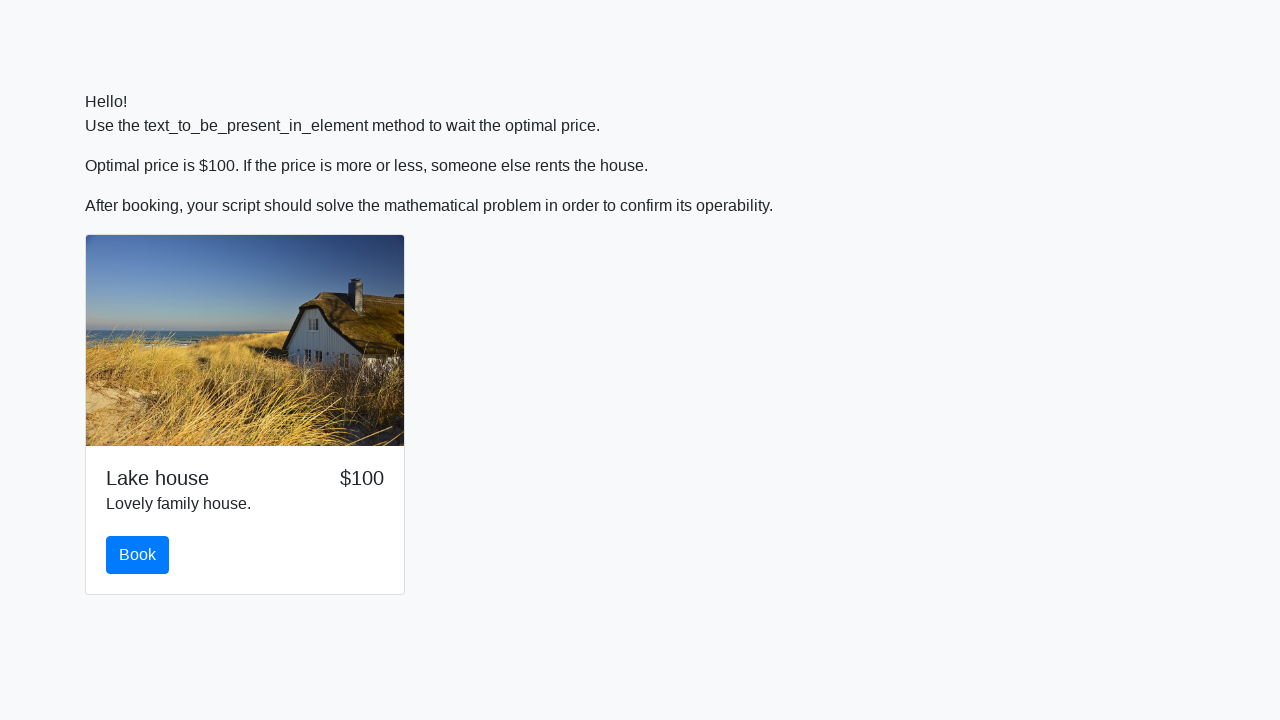